Clicks on the Lenovo link using partial link text match, then navigates back

Starting URL: https://testautomationpractice.blogspot.com/

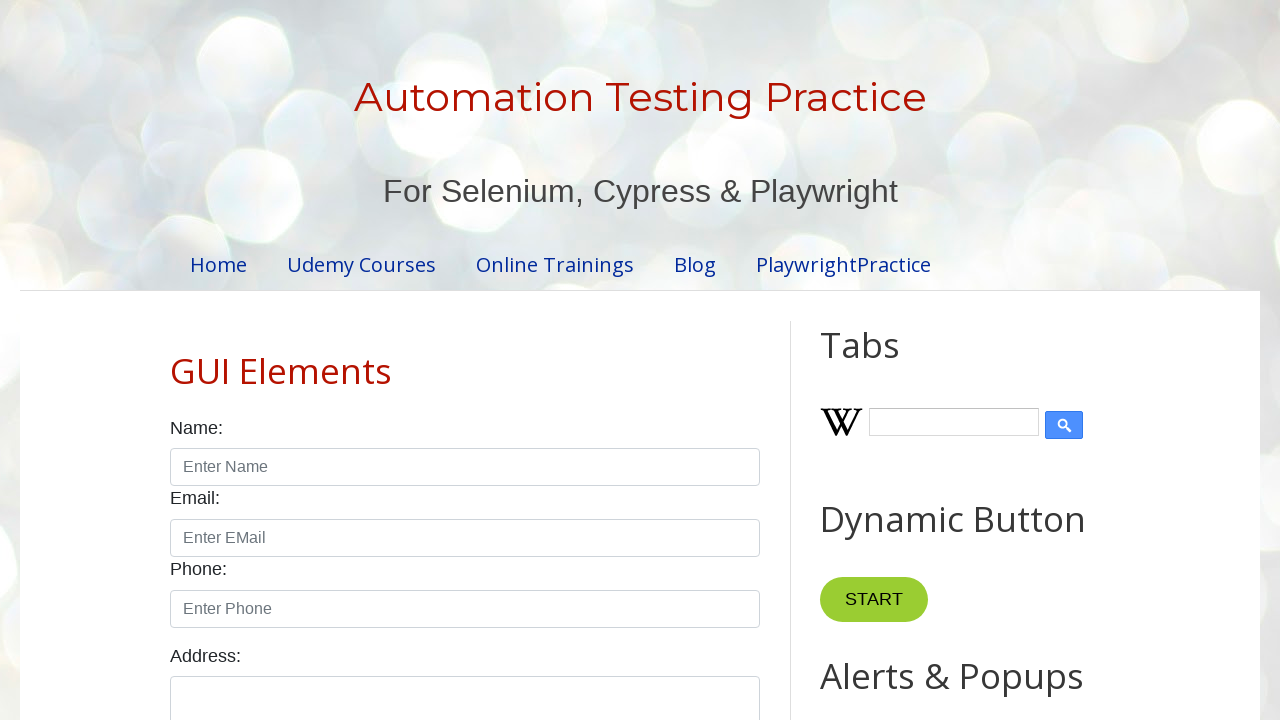

Waited for Lenovo link to become visible
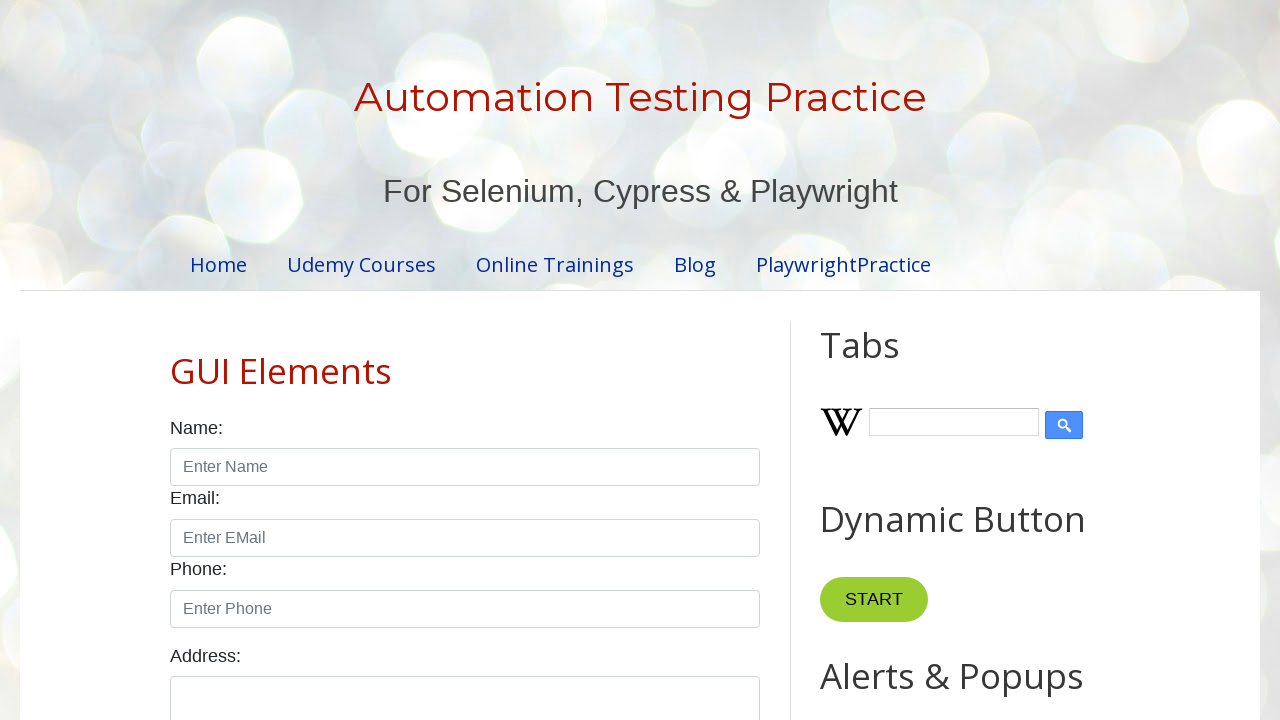

Clicked on Lenovo link using partial text match at (965, 361) on a:text-matches('Leno')
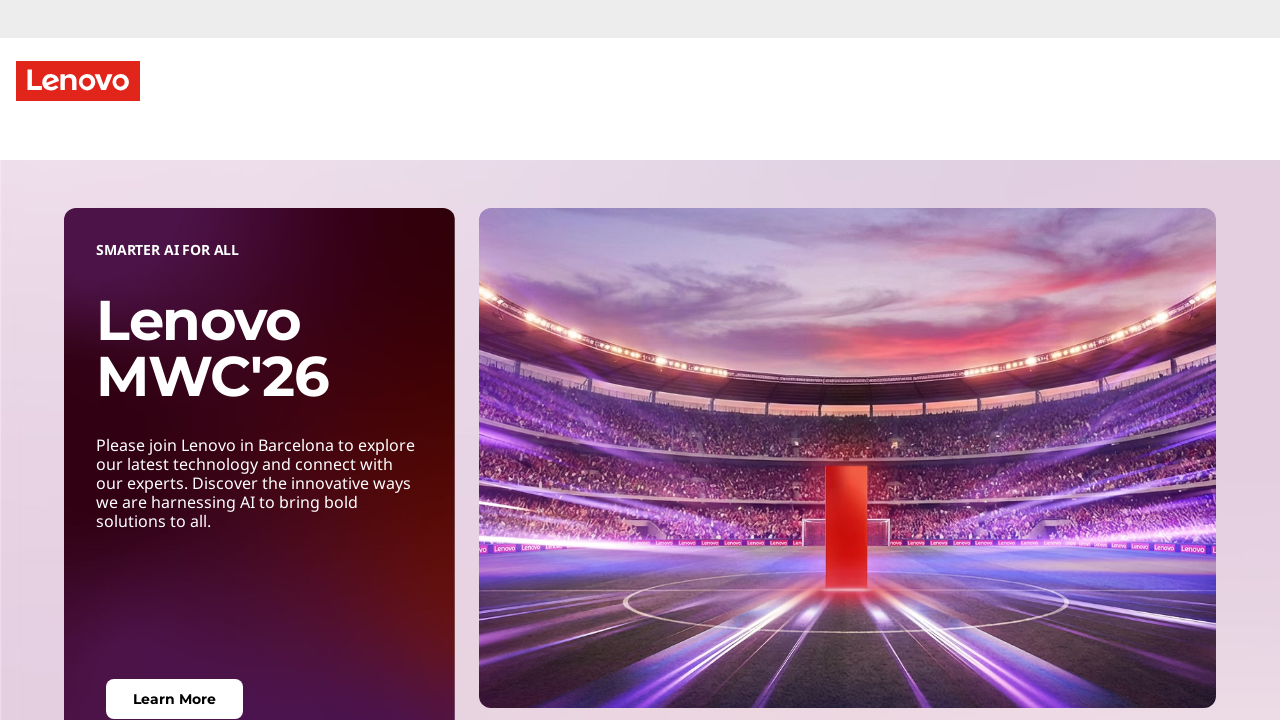

Navigated back to previous page
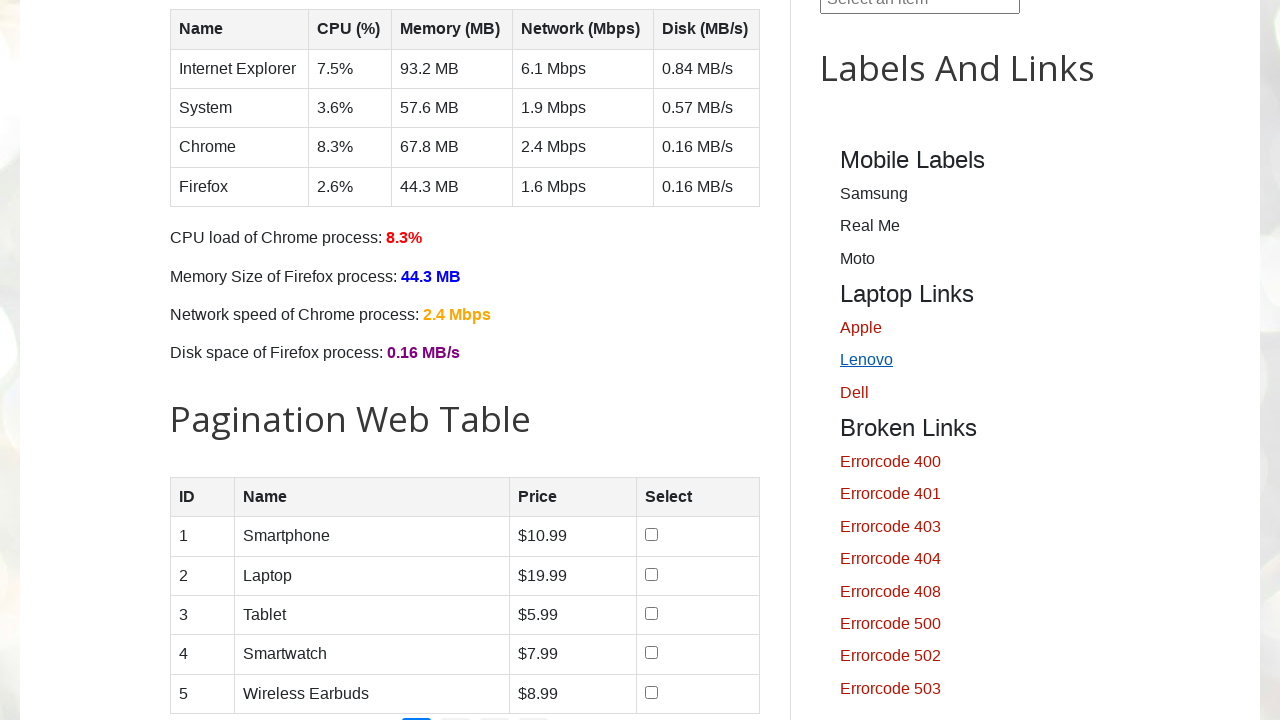

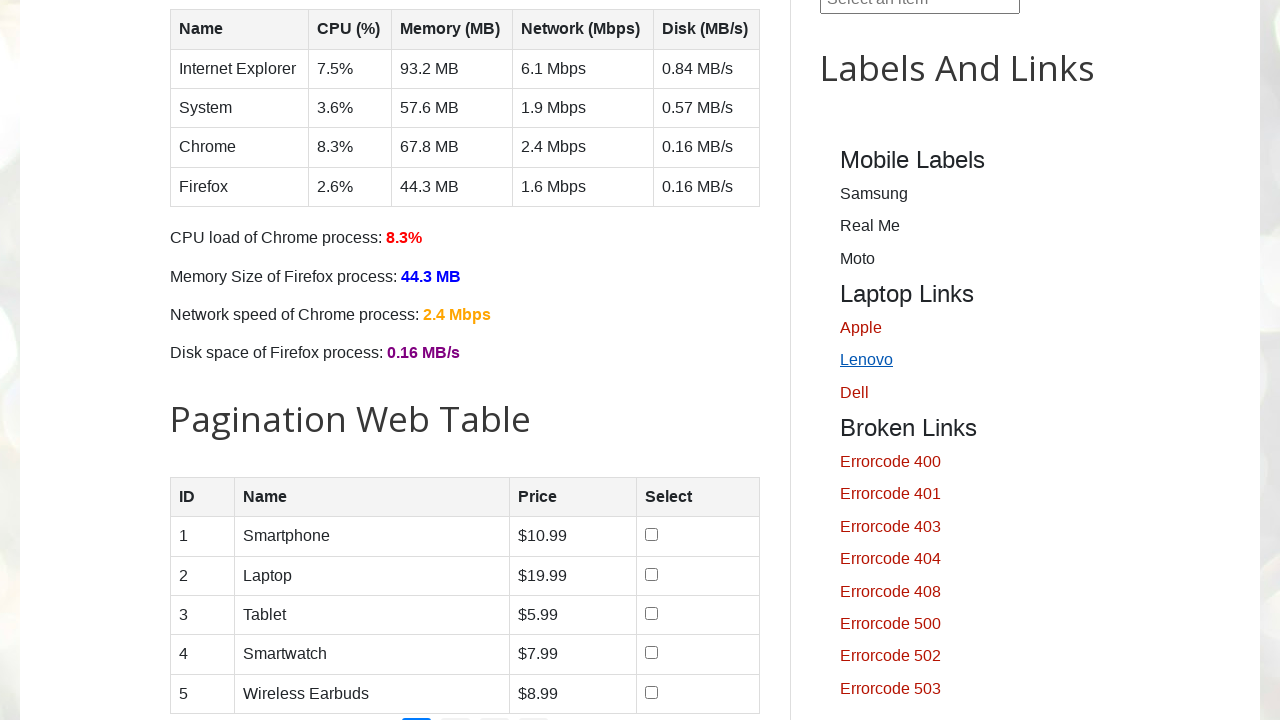